Tests alert handling by triggering a prompt alert, entering text, and accepting it, then interacts with dynamic start/stop buttons

Starting URL: https://testautomationpractice.blogspot.com/

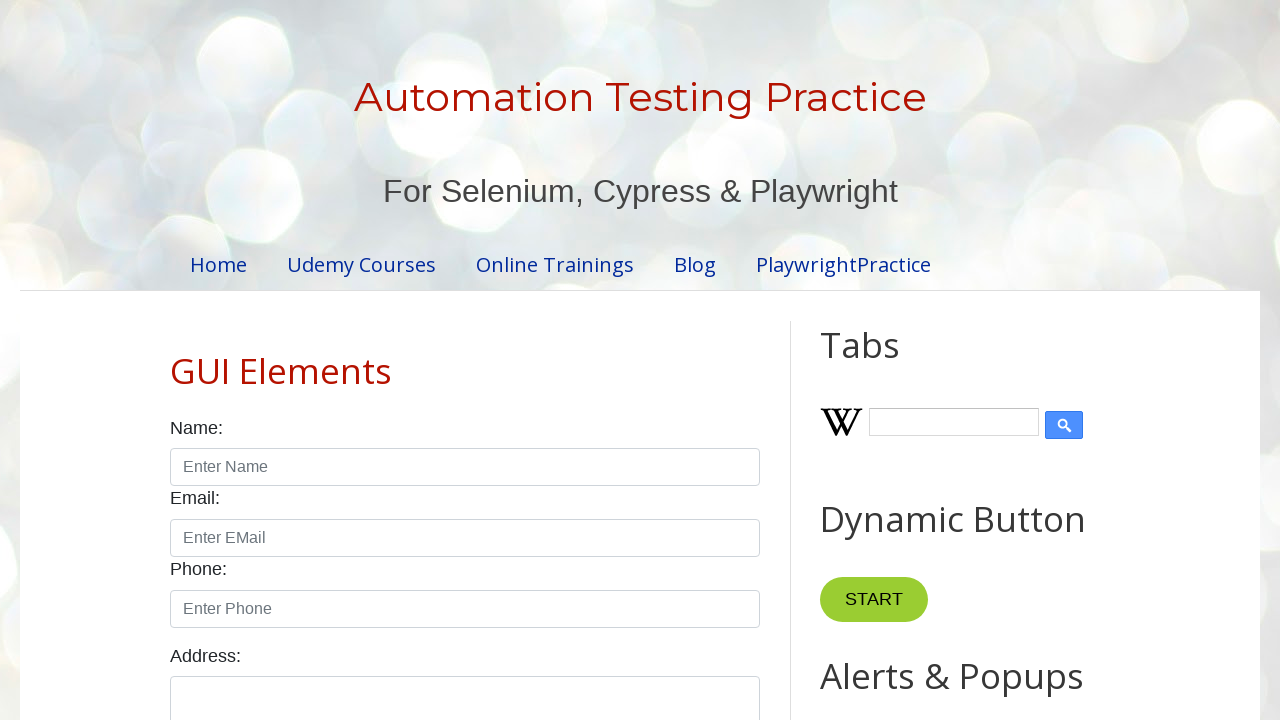

Clicked prompt alert button at (890, 360) on #promptBtn
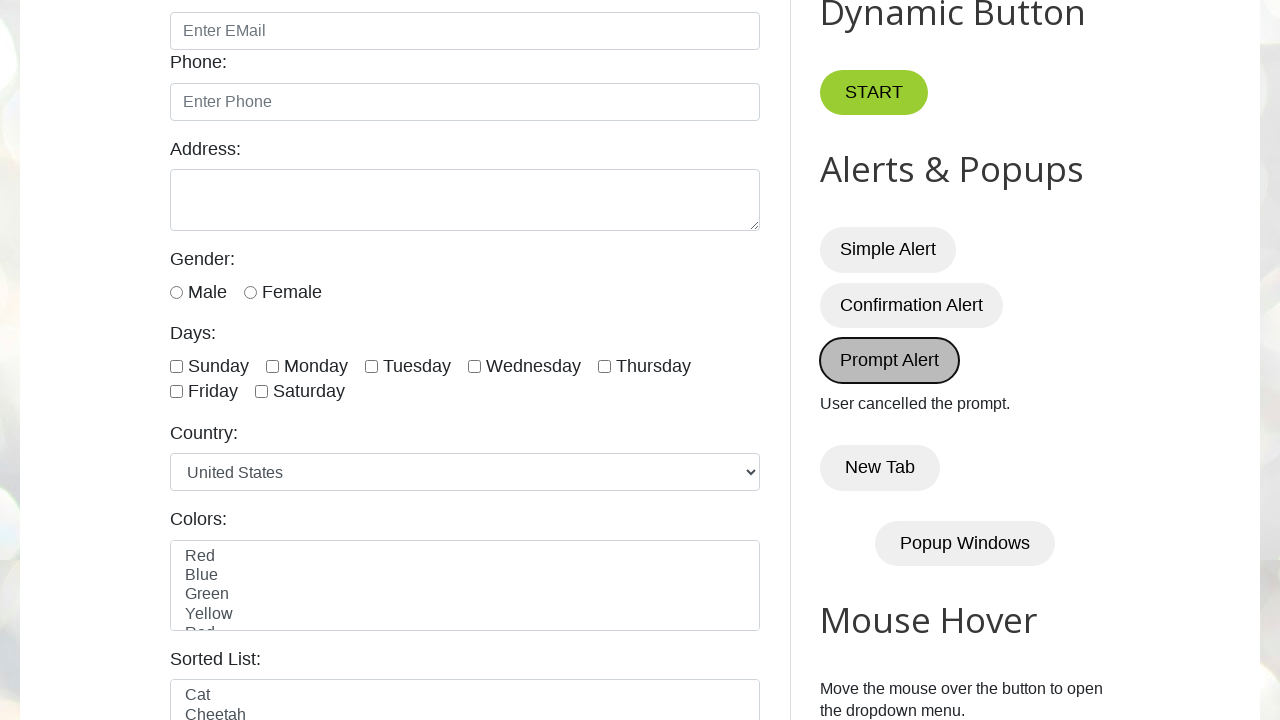

Set up dialog handler to accept prompt with text 'yogs'
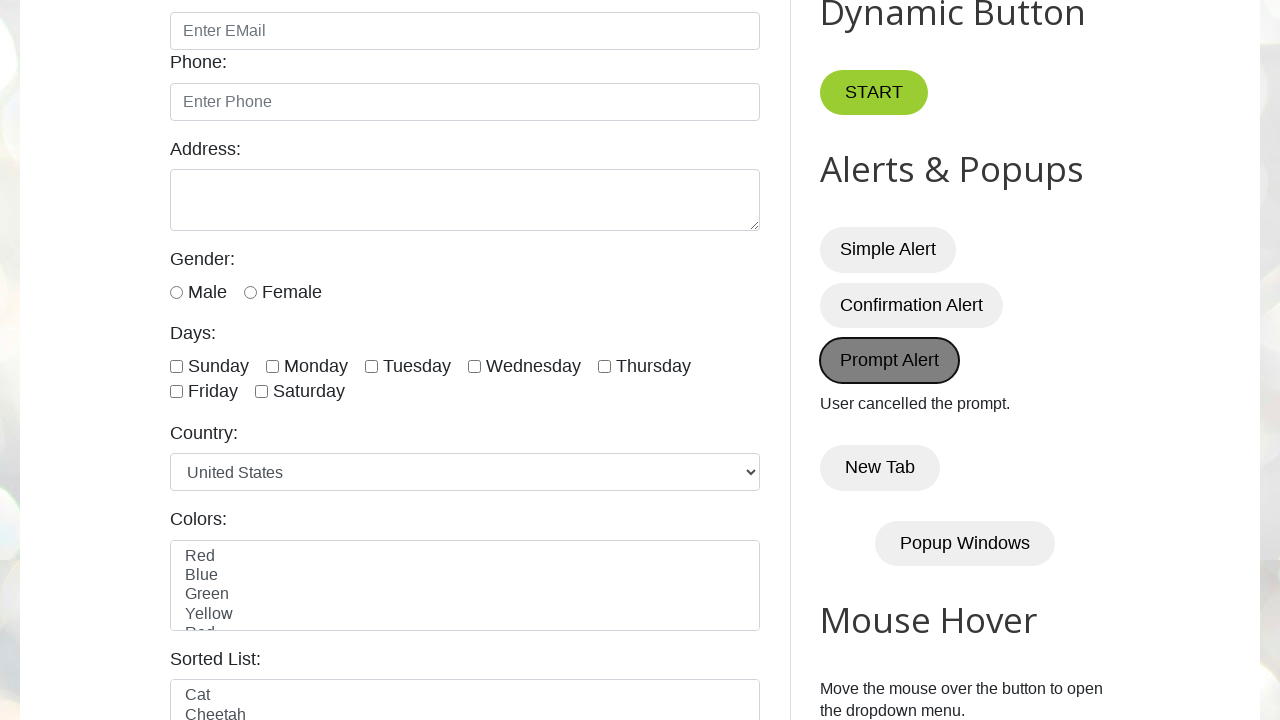

Clicked dynamic start button at (874, 93) on button[name='start']
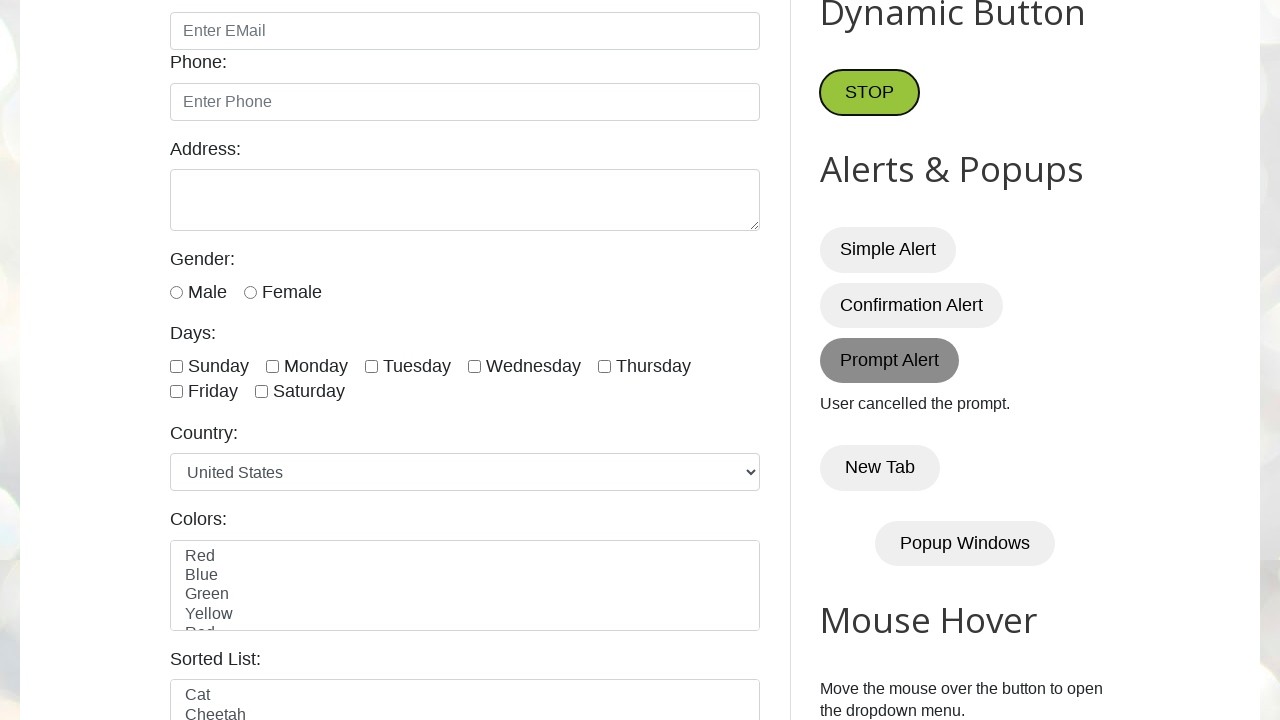

Waited 1000ms for button state to change
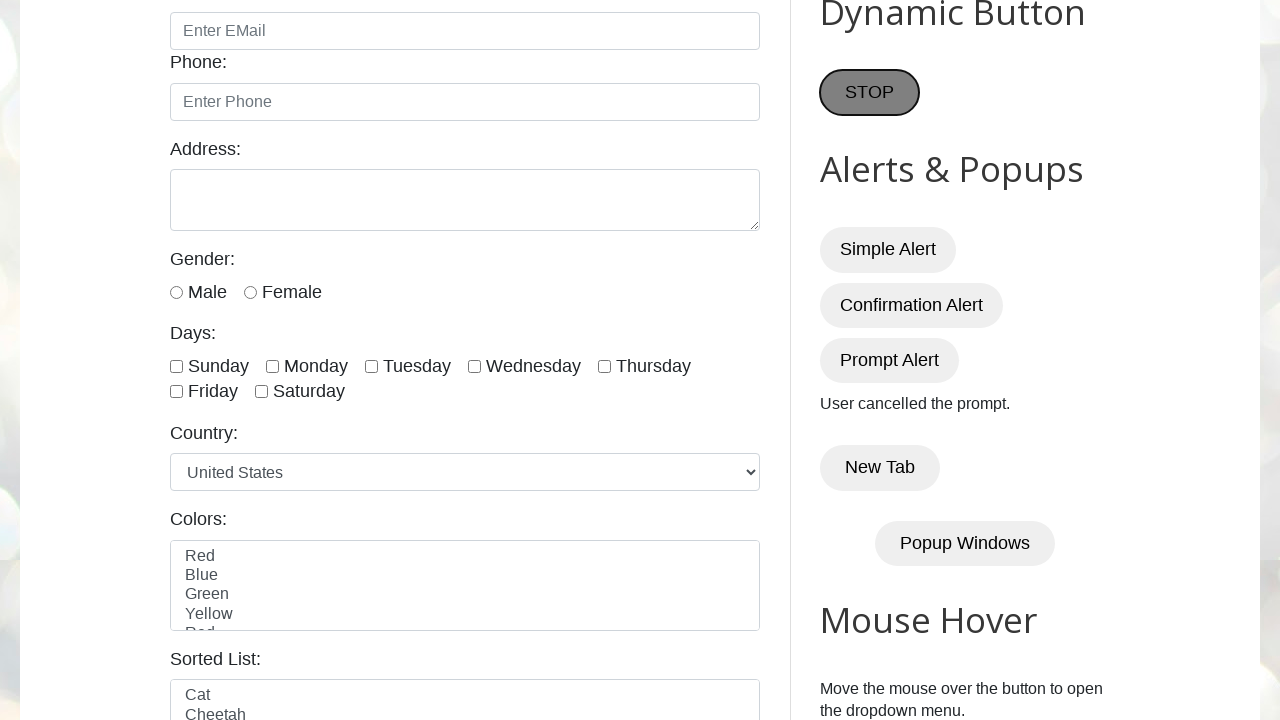

Clicked dynamic stop button at (870, 93) on button[name='stop']
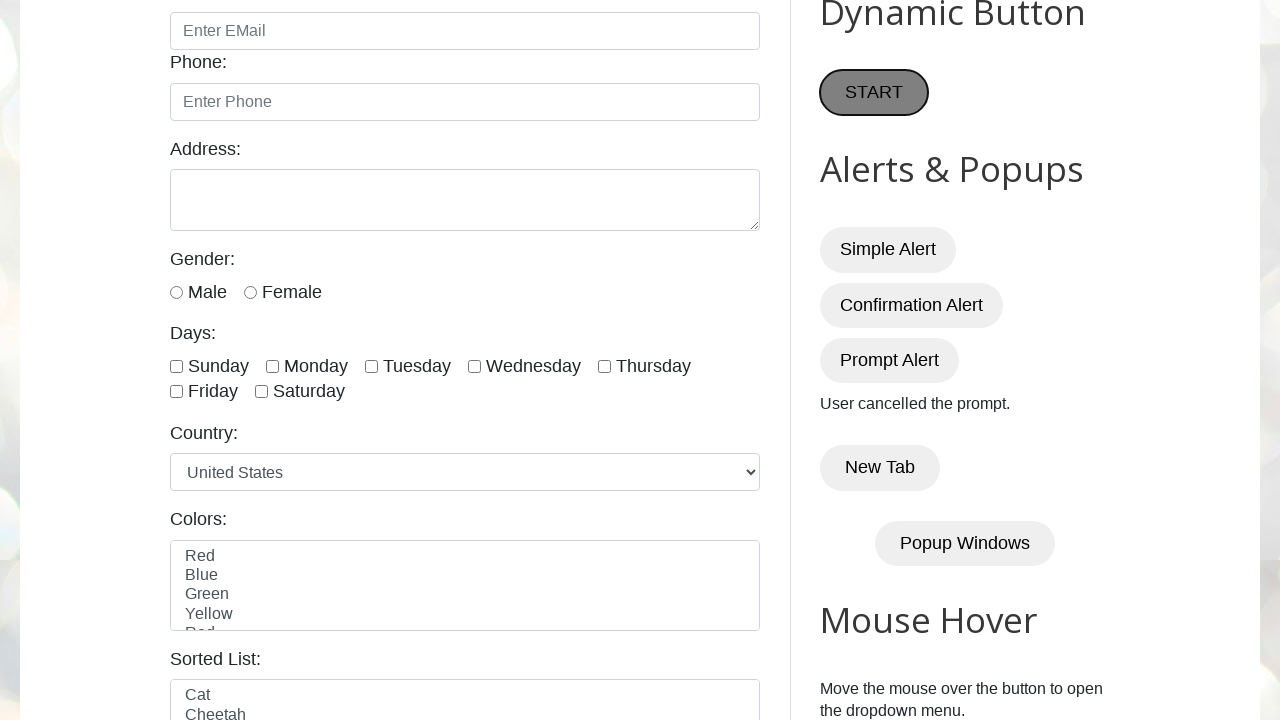

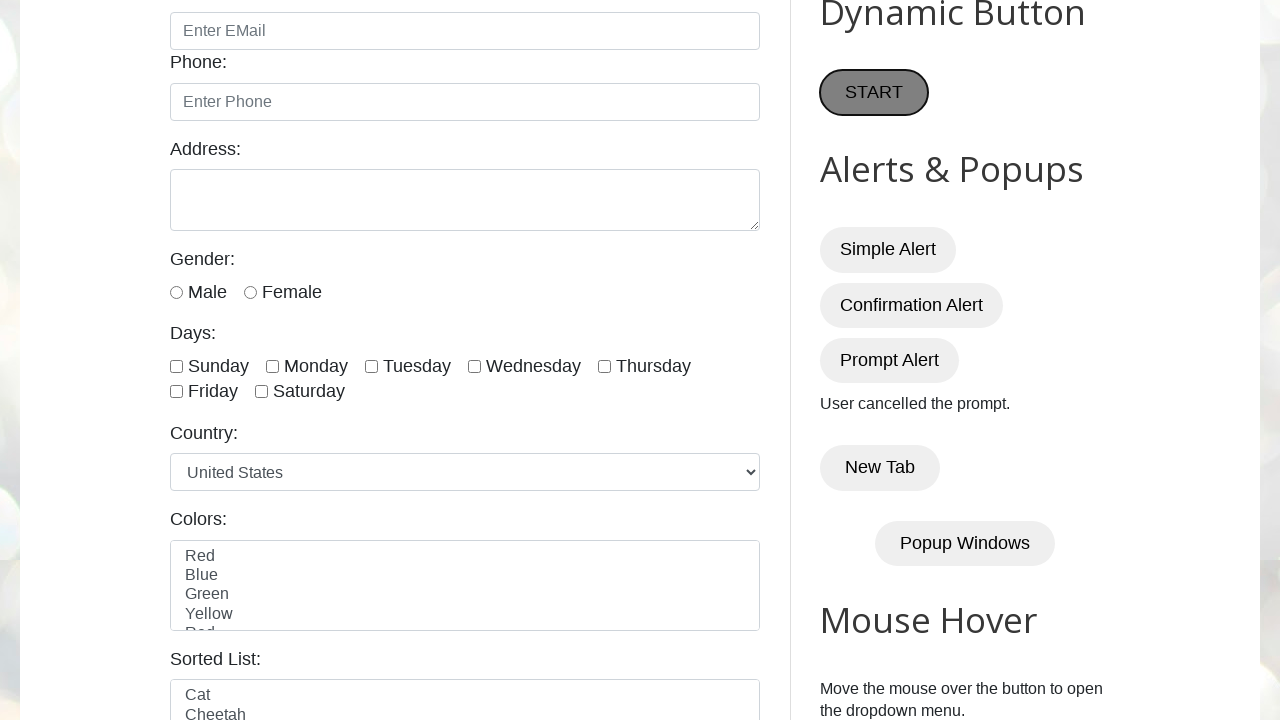